Opens CNBC.com homepage and verifies the page loads successfully

Starting URL: https://www.cnbc.com/

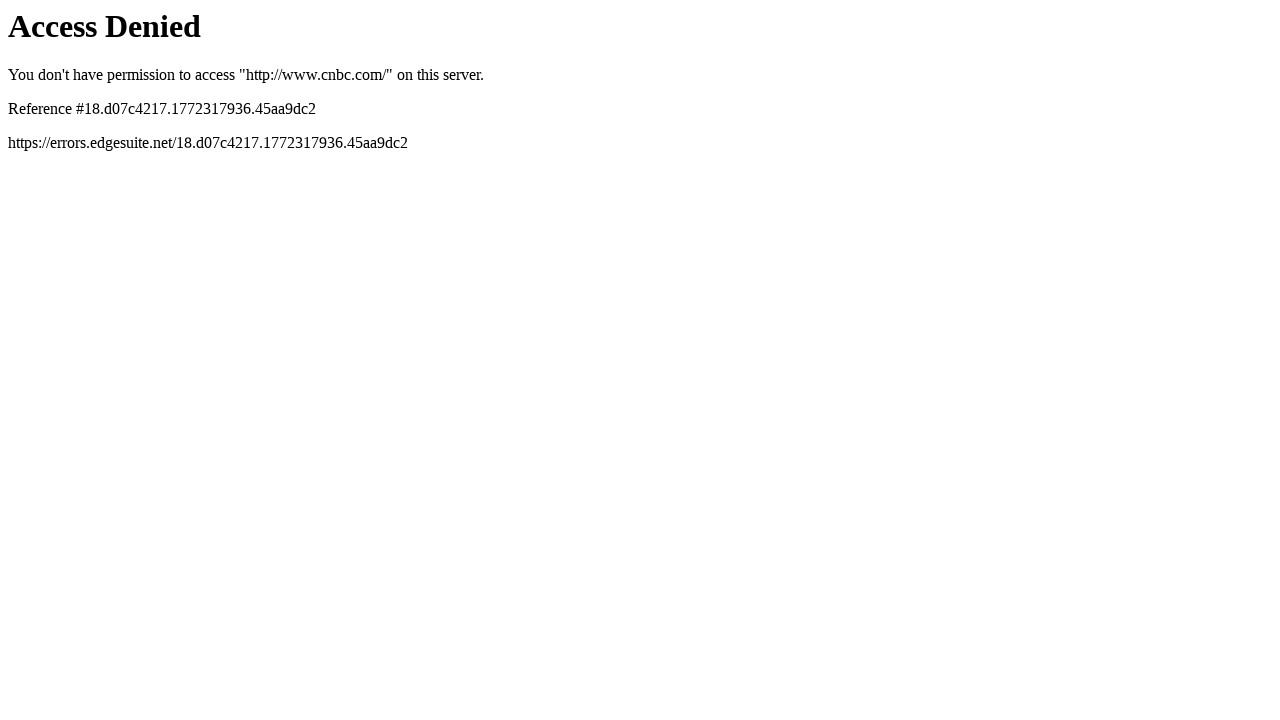

Navigated to CNBC.com homepage
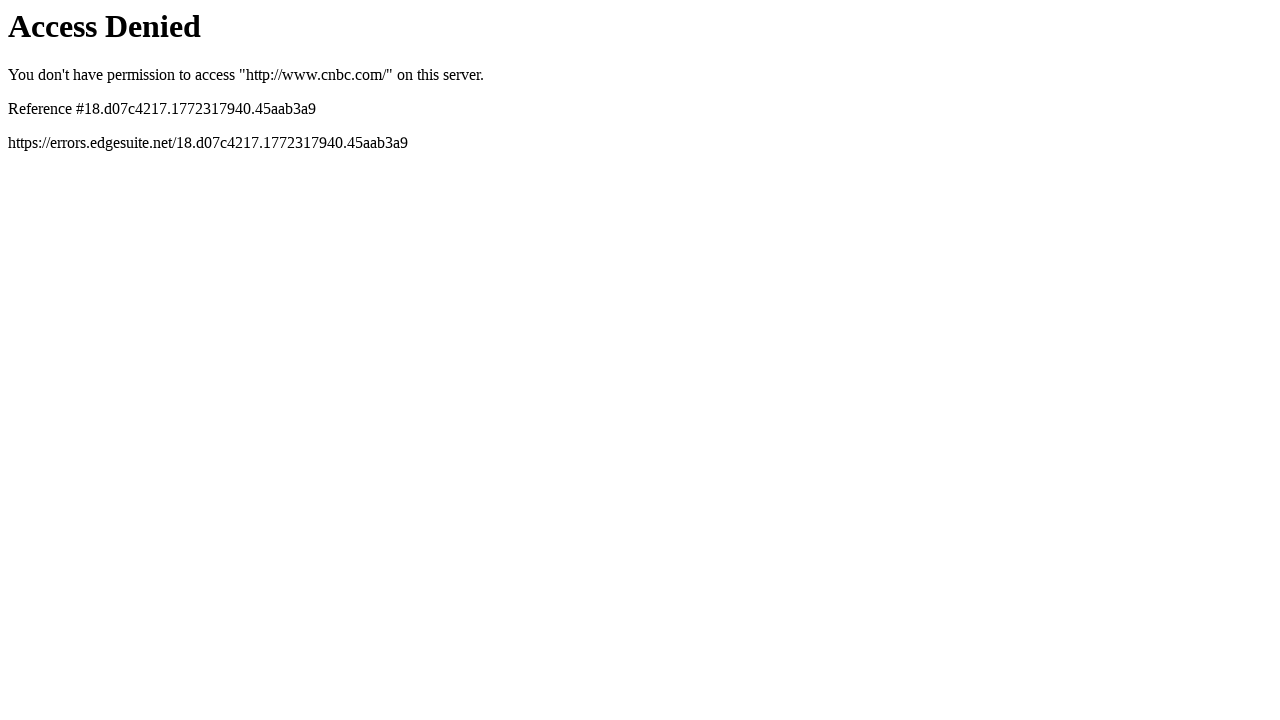

Page DOM content loaded successfully
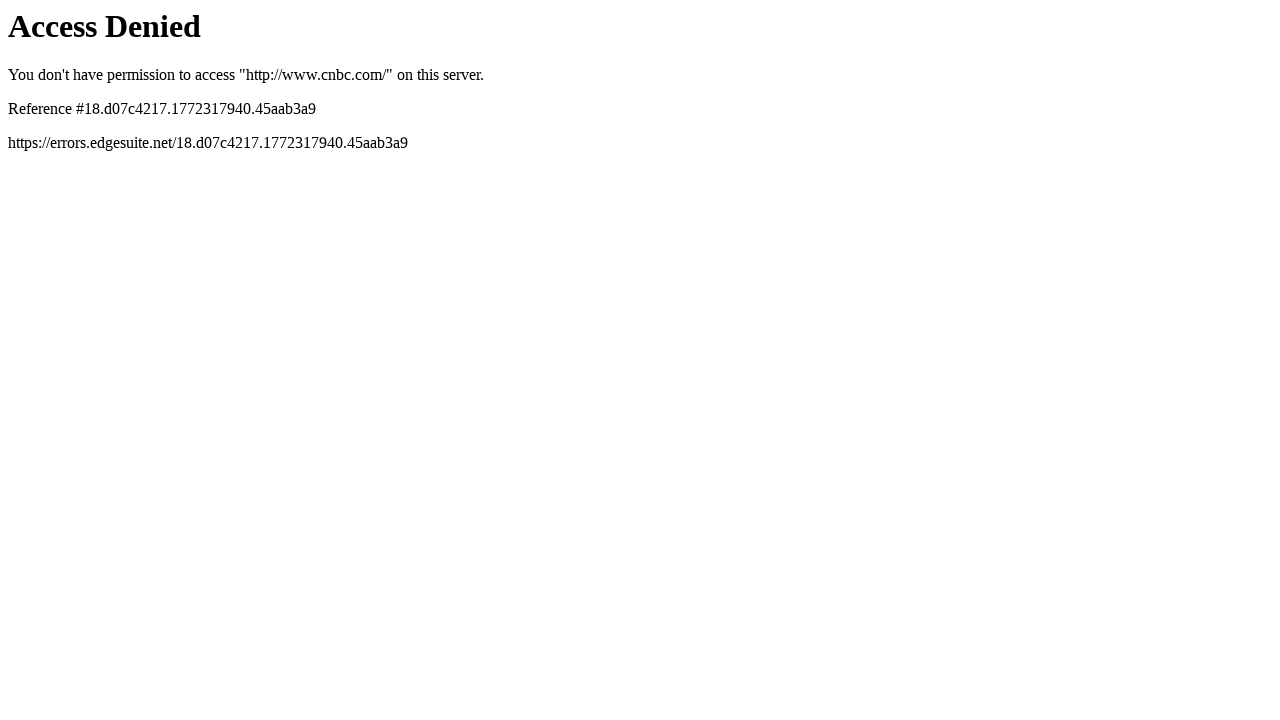

Verified page has a title
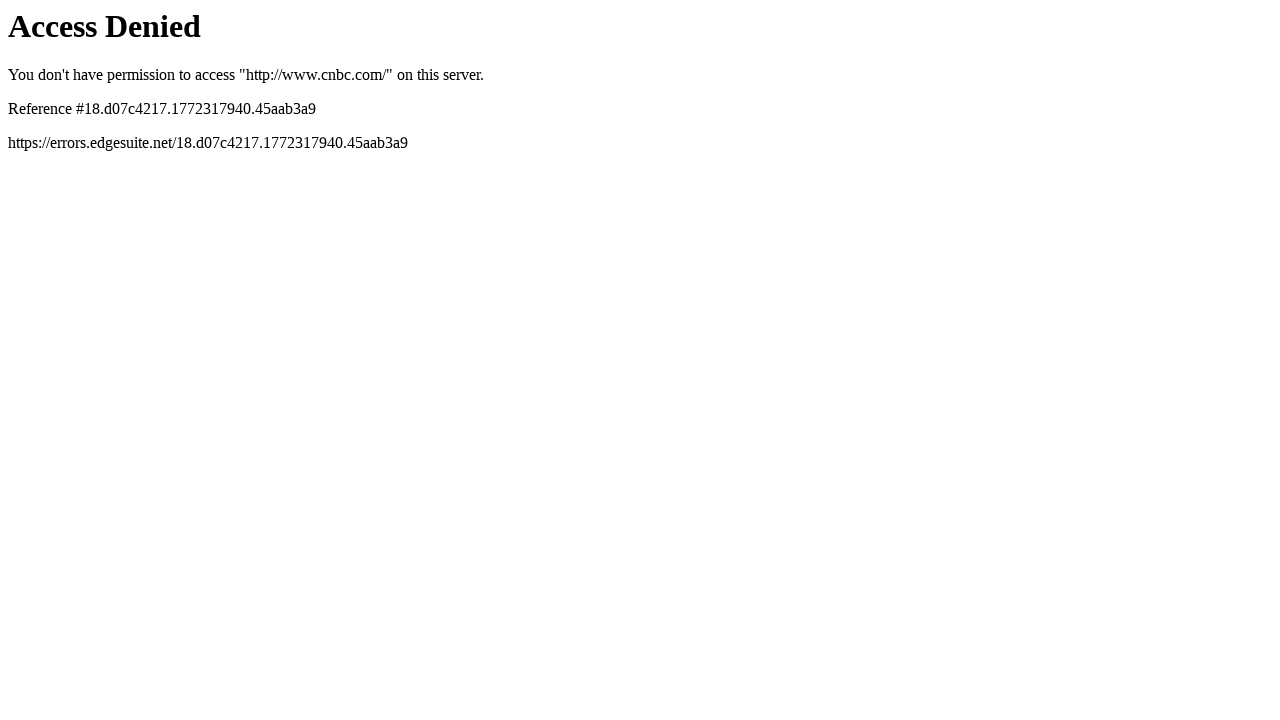

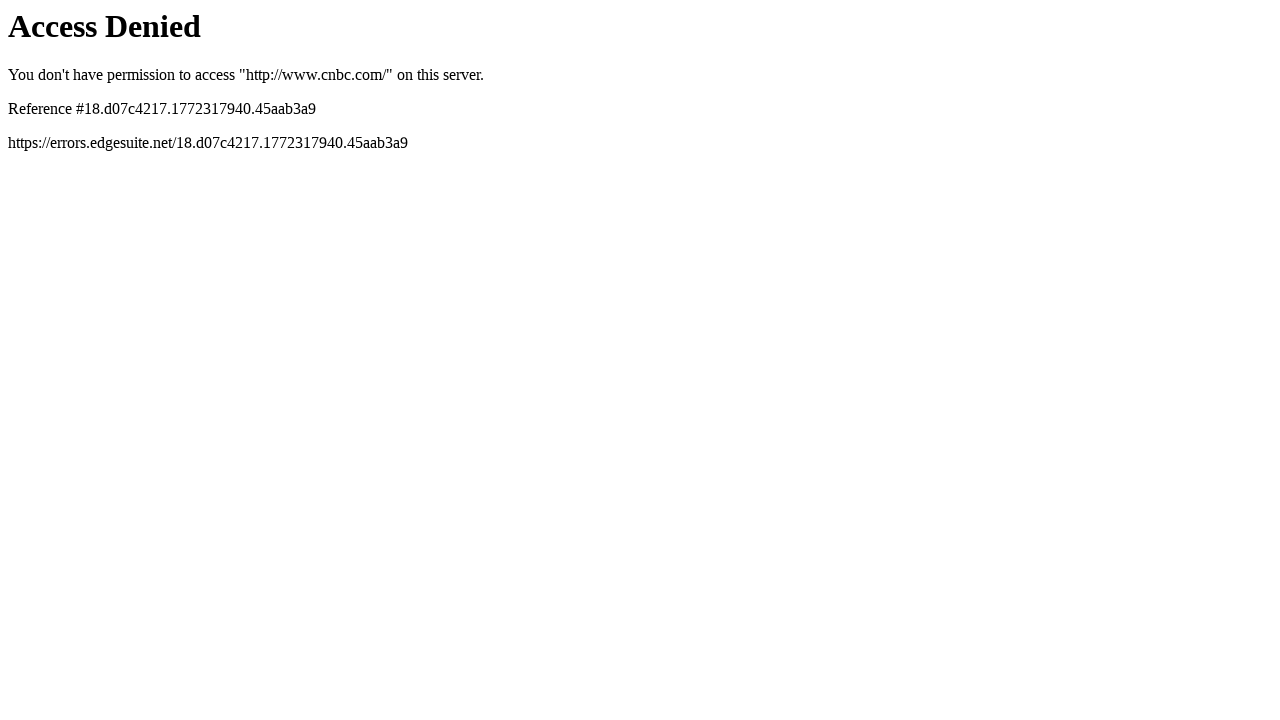